Tests JavaScript alert handling by clicking a button that triggers a simple alert, then accepting the alert dialog

Starting URL: https://letcode.in/alert

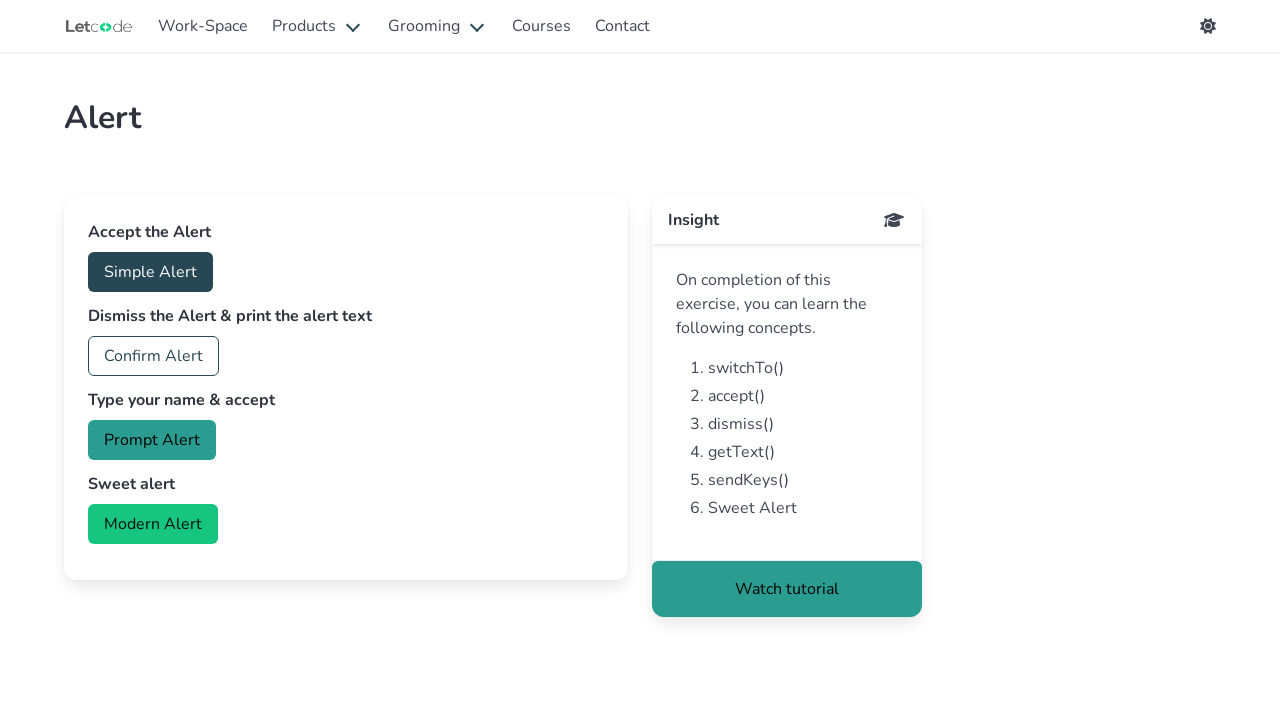

Clicked button to trigger simple alert at (150, 272) on #accept
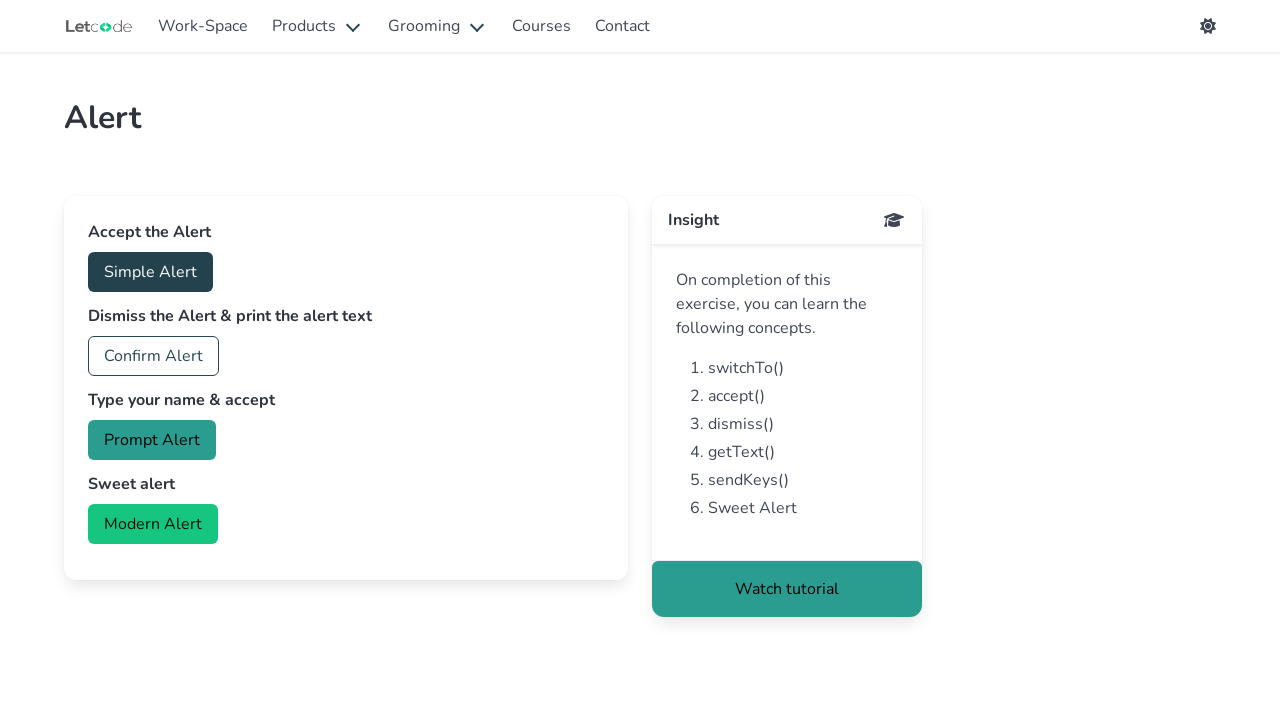

Set up dialog event handler to accept alerts
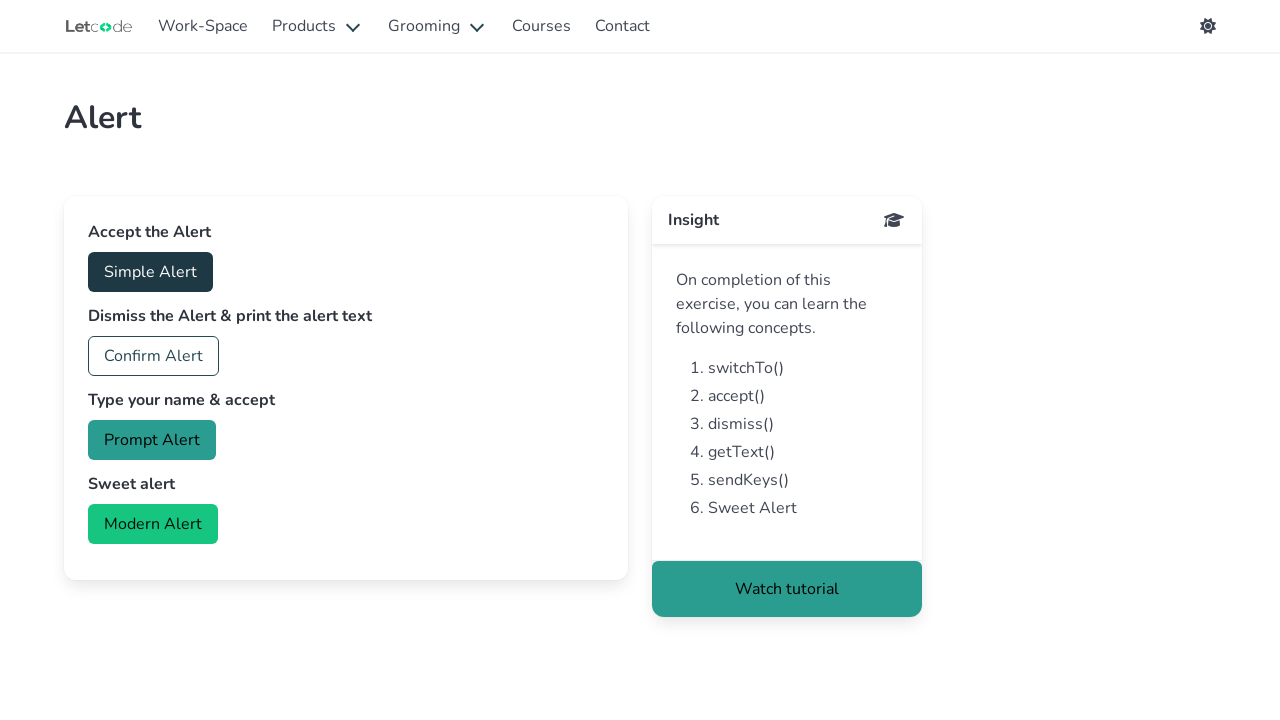

Clicked button again to trigger alert with handler active at (150, 272) on #accept
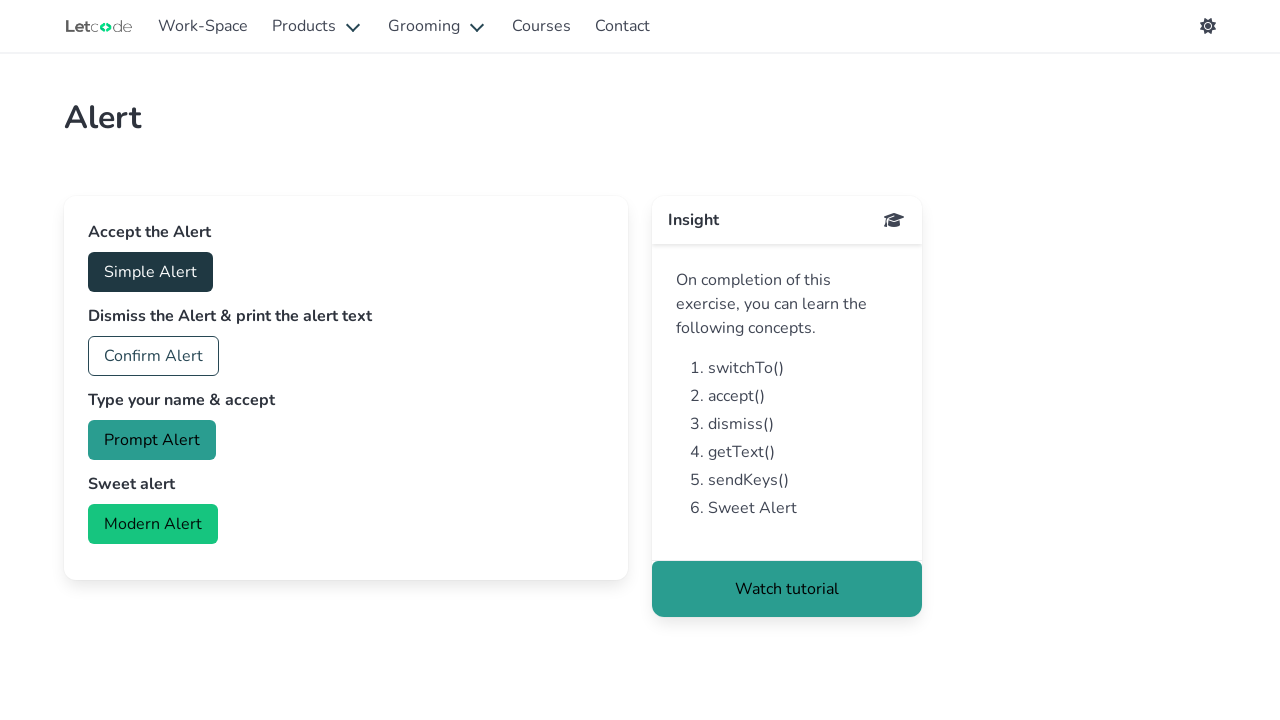

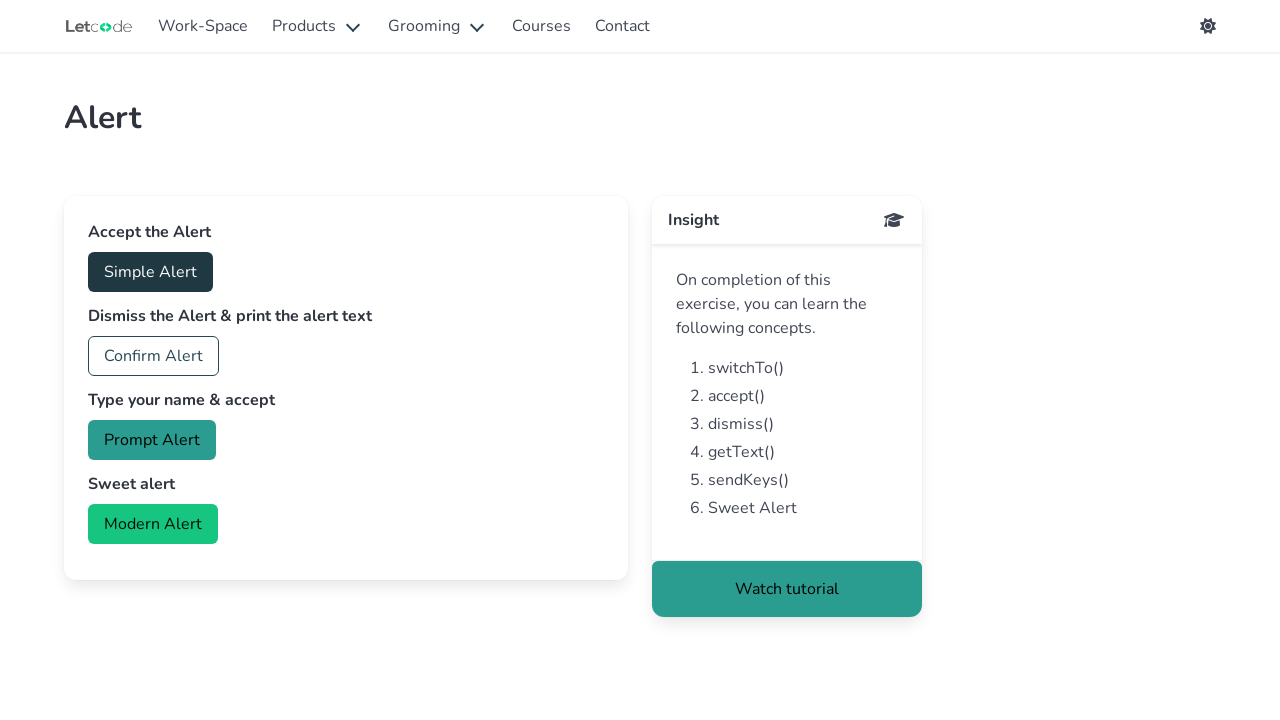